Navigates to Bank of America homepage and verifies that the page title contains "Bank of America"

Starting URL: http://www.bofa.com/

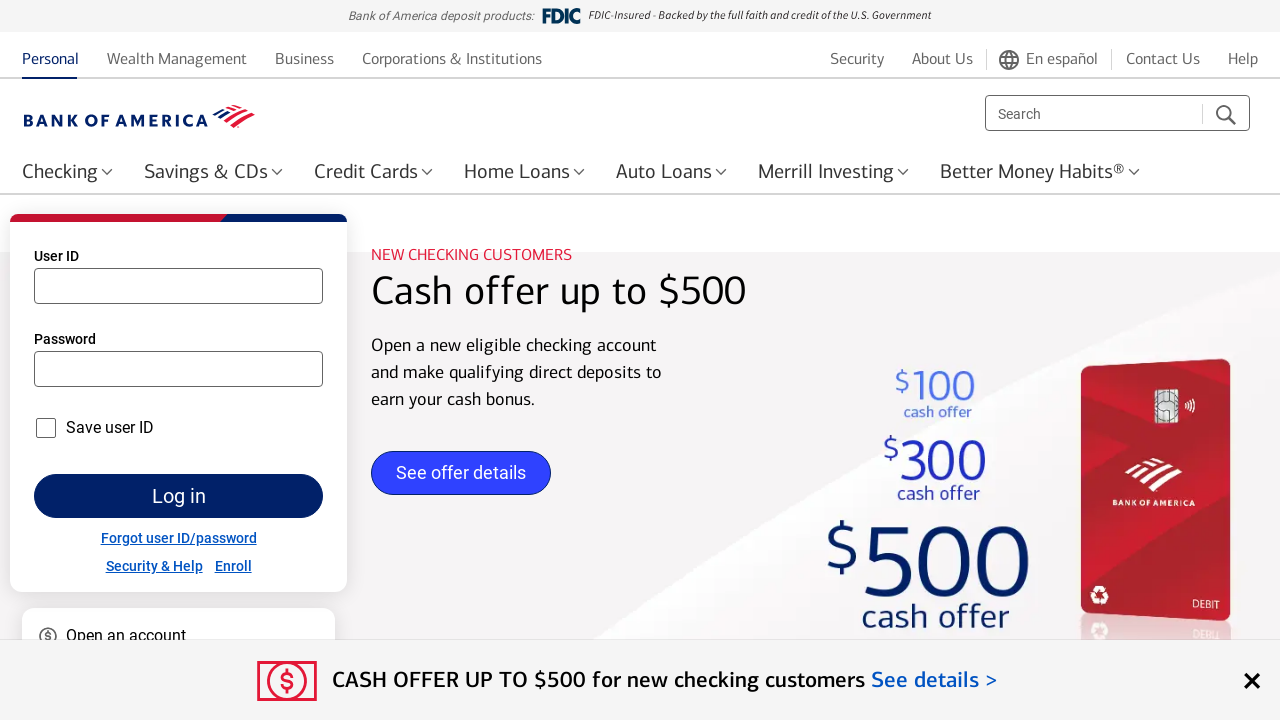

Navigated to Bank of America homepage
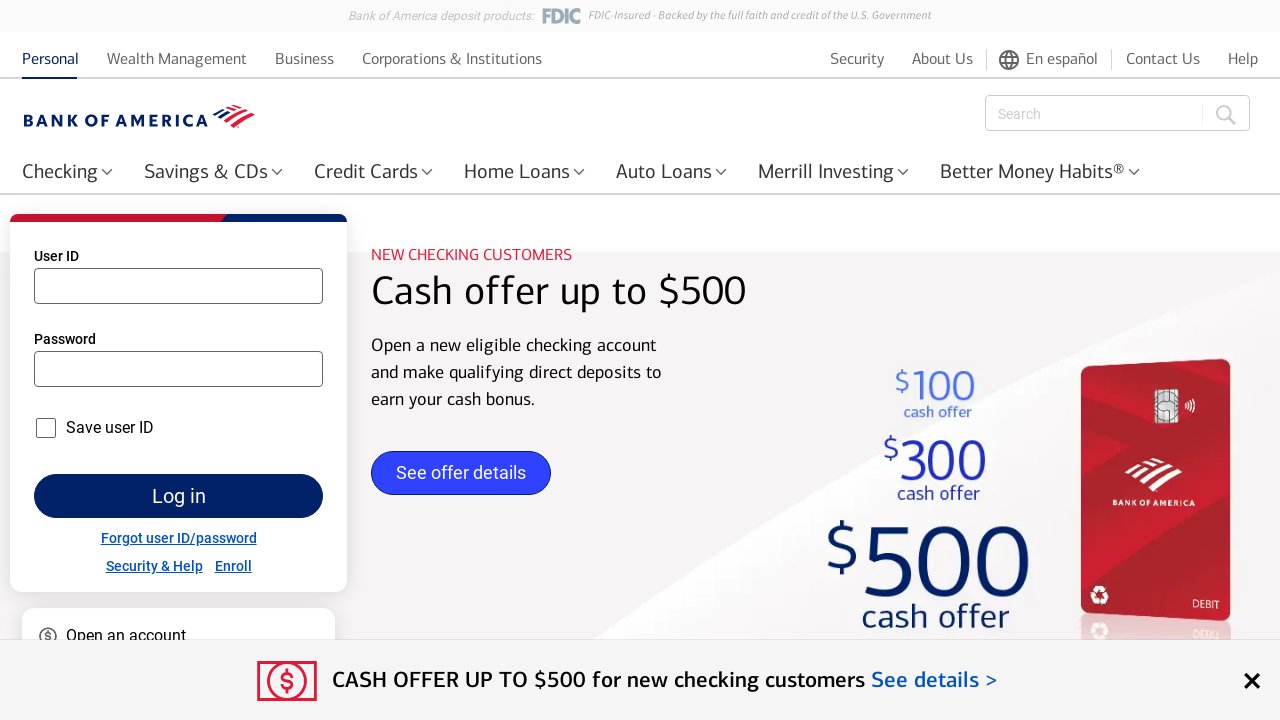

Page DOM content loaded
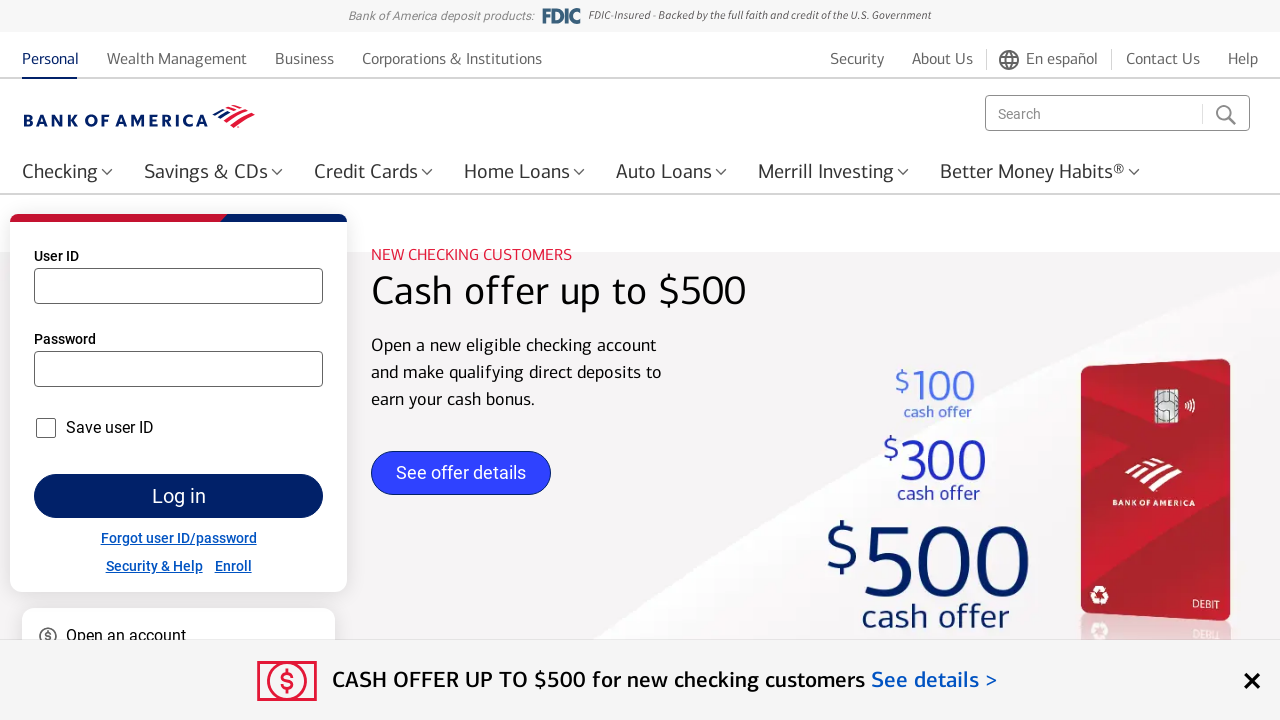

Verified page title contains 'Bank of America'
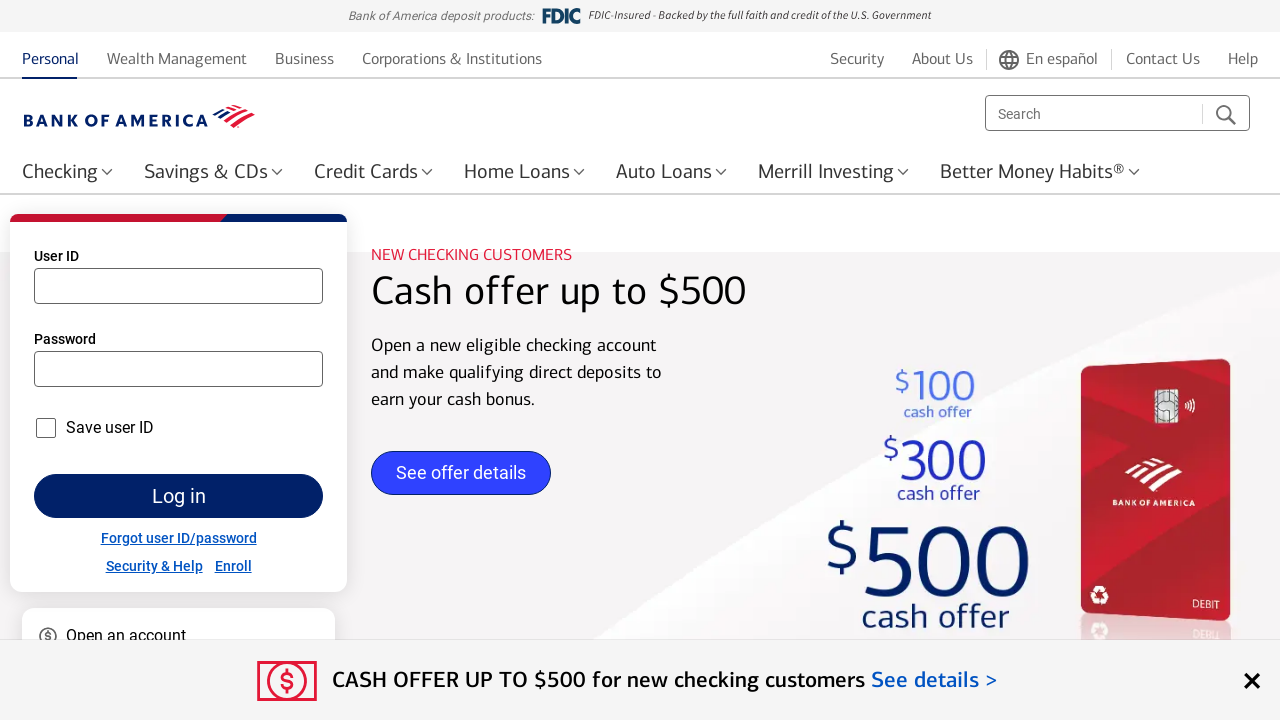

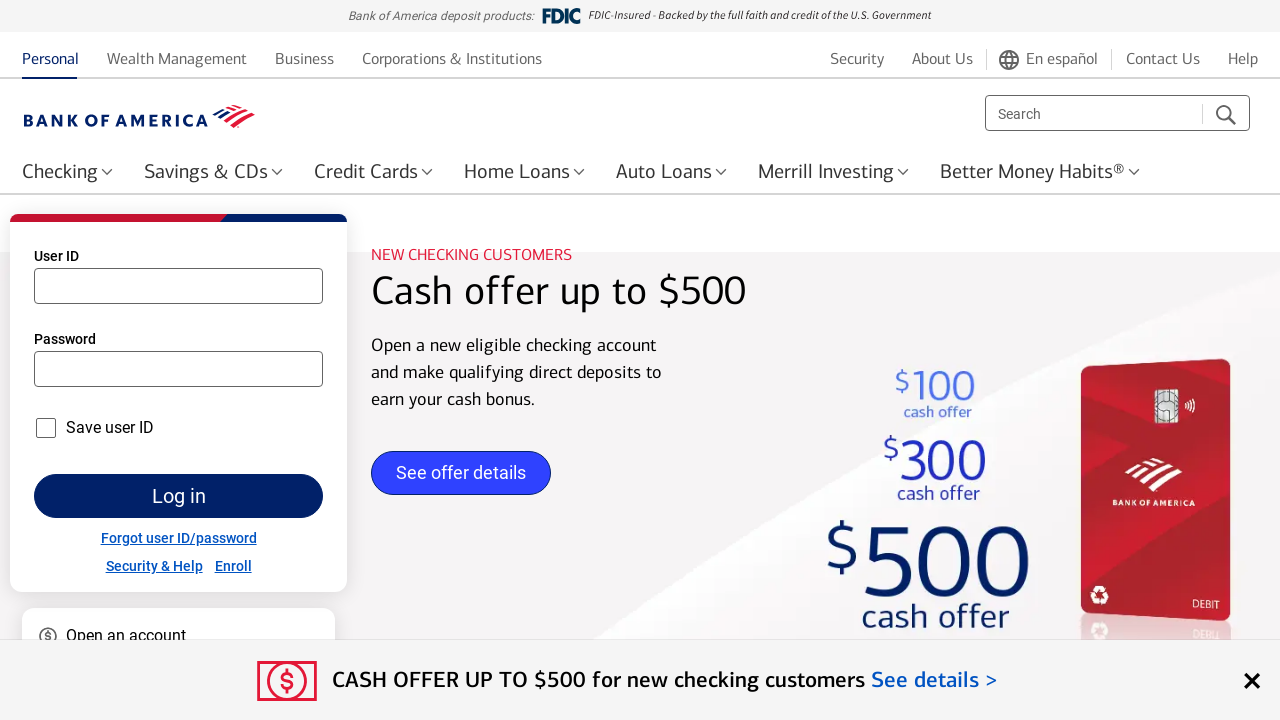